Tests checkbox functionality by verifying initial states, clicking checkboxes to toggle them, and asserting the expected checked/unchecked states after each interaction.

Starting URL: http://the-internet.herokuapp.com/checkboxes

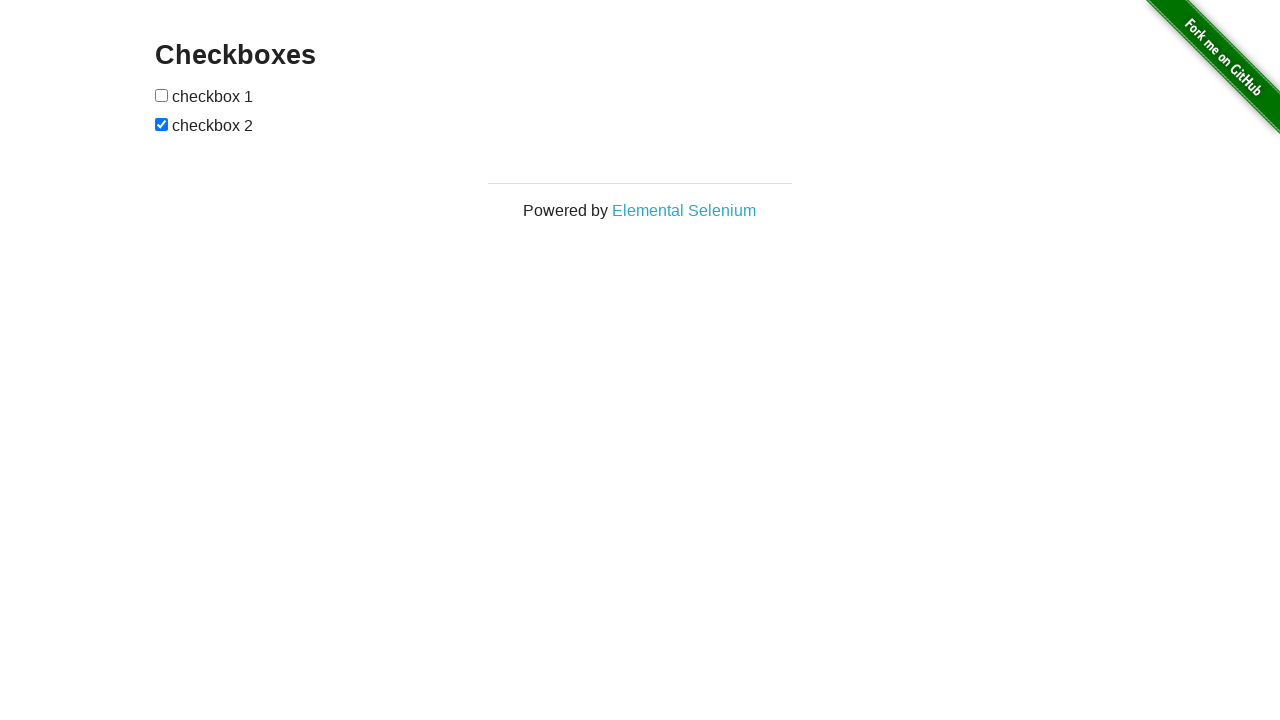

Waited for checkboxes to load on the page
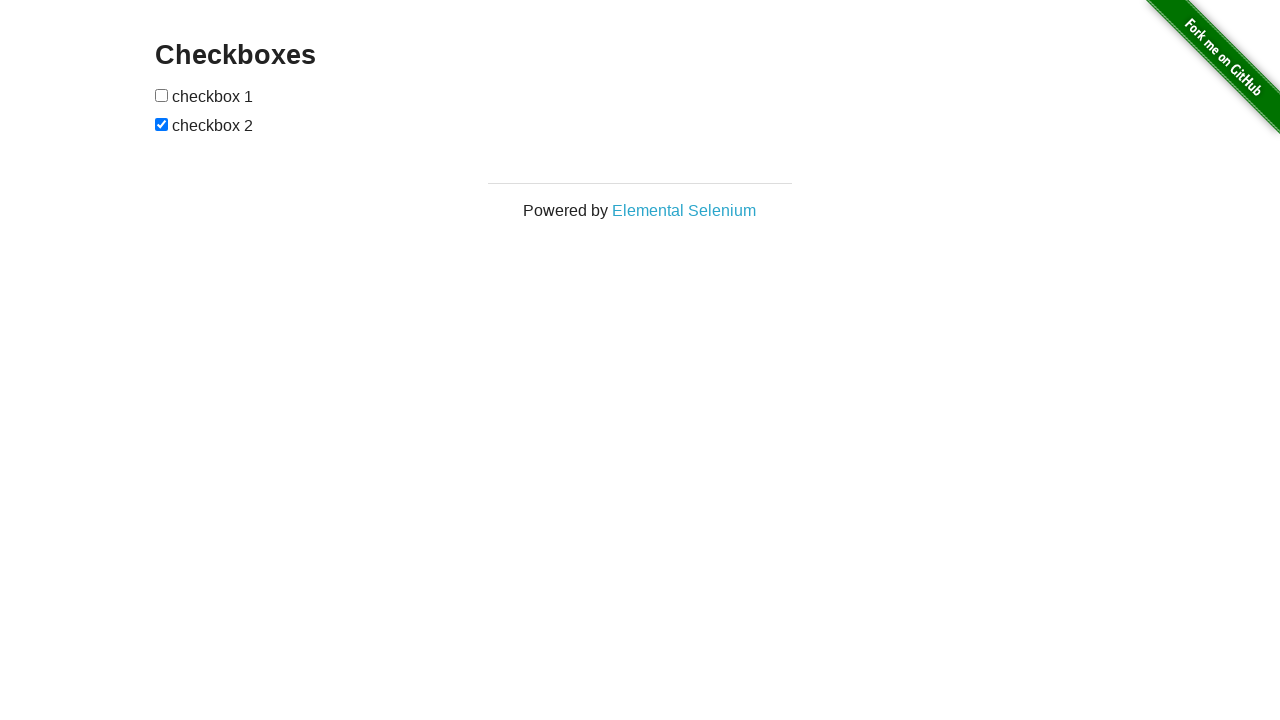

Located all checkbox elements on the page
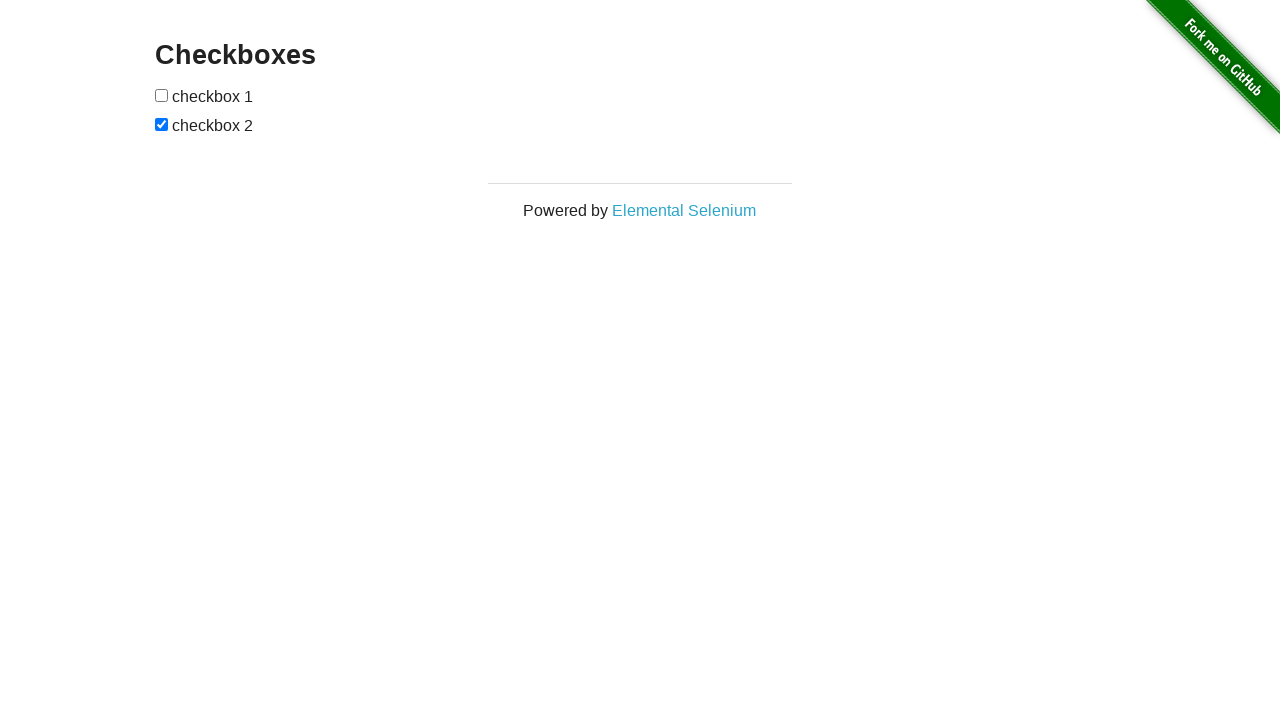

Verified first checkbox is not selected initially
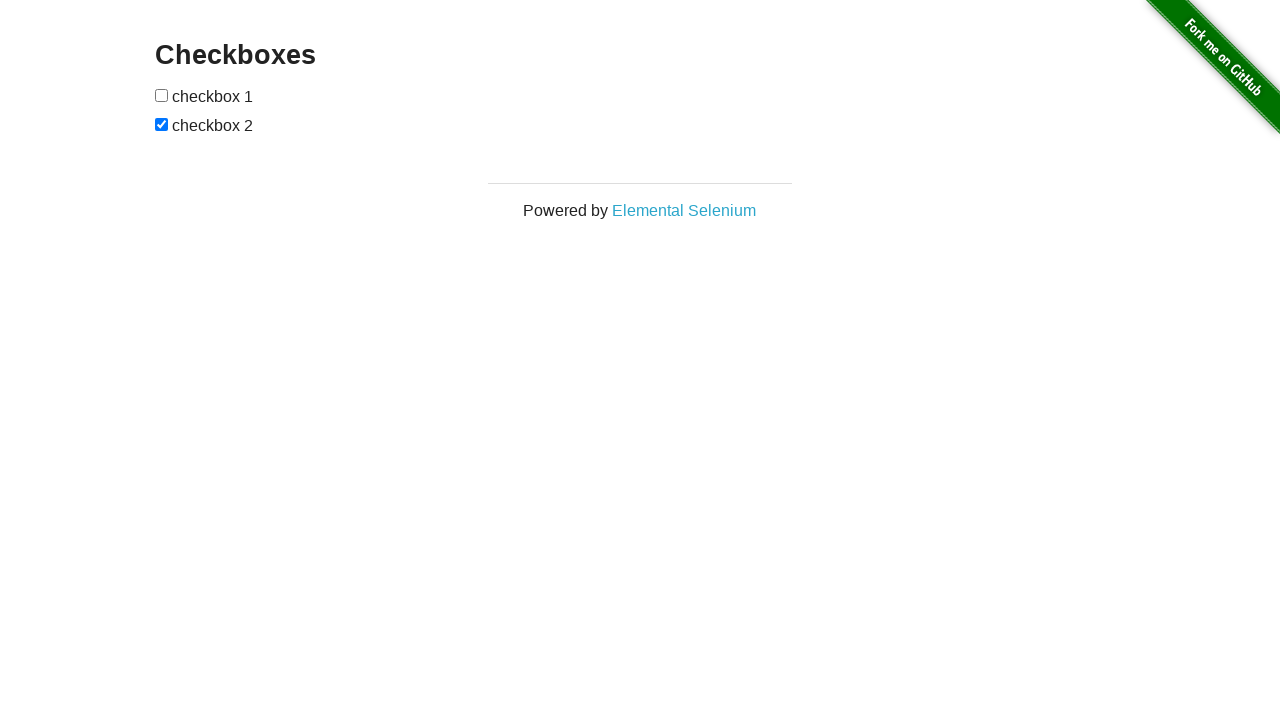

Clicked first checkbox to select it at (162, 95) on [type=checkbox] >> nth=0
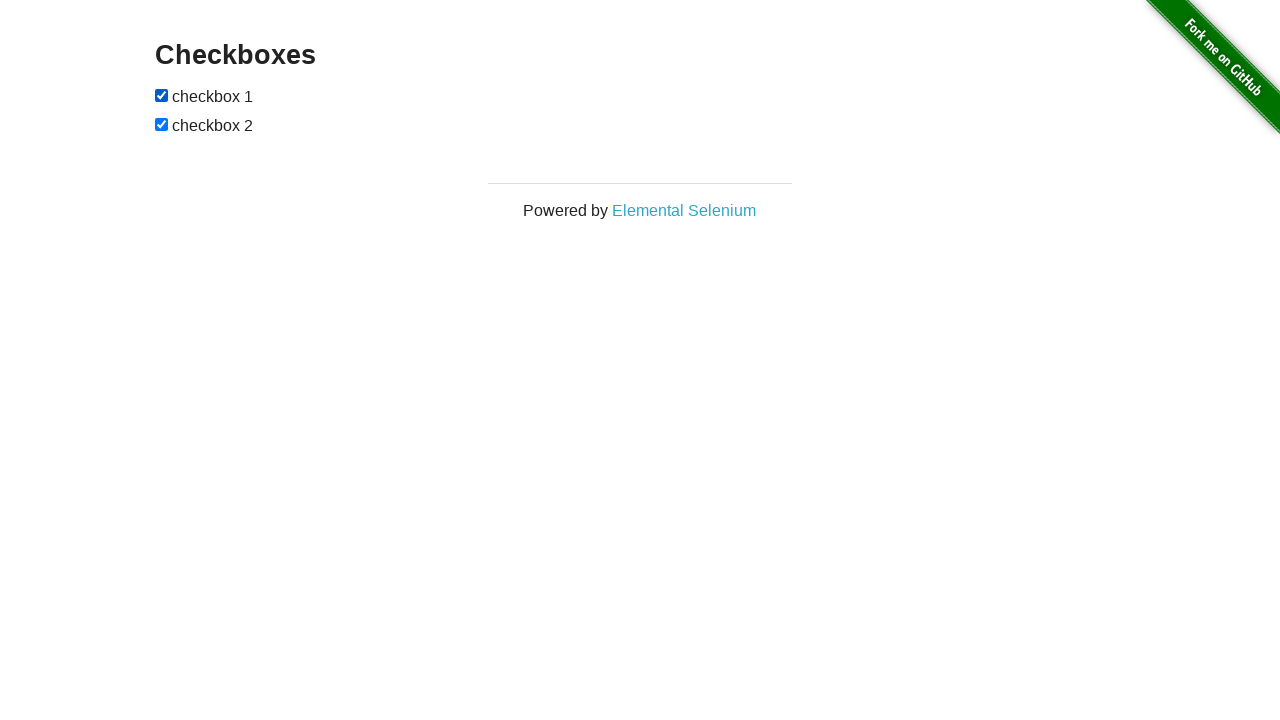

Verified second checkbox is selected initially
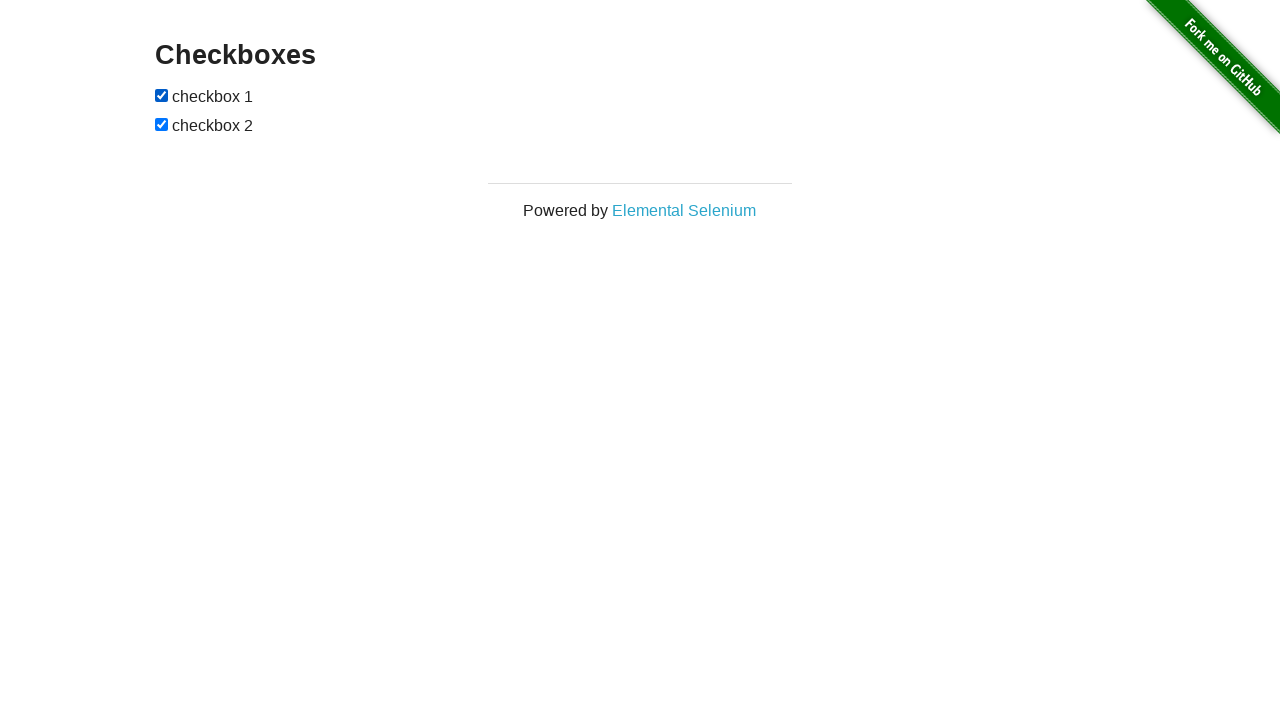

Clicked second checkbox to deselect it at (162, 124) on [type=checkbox] >> nth=1
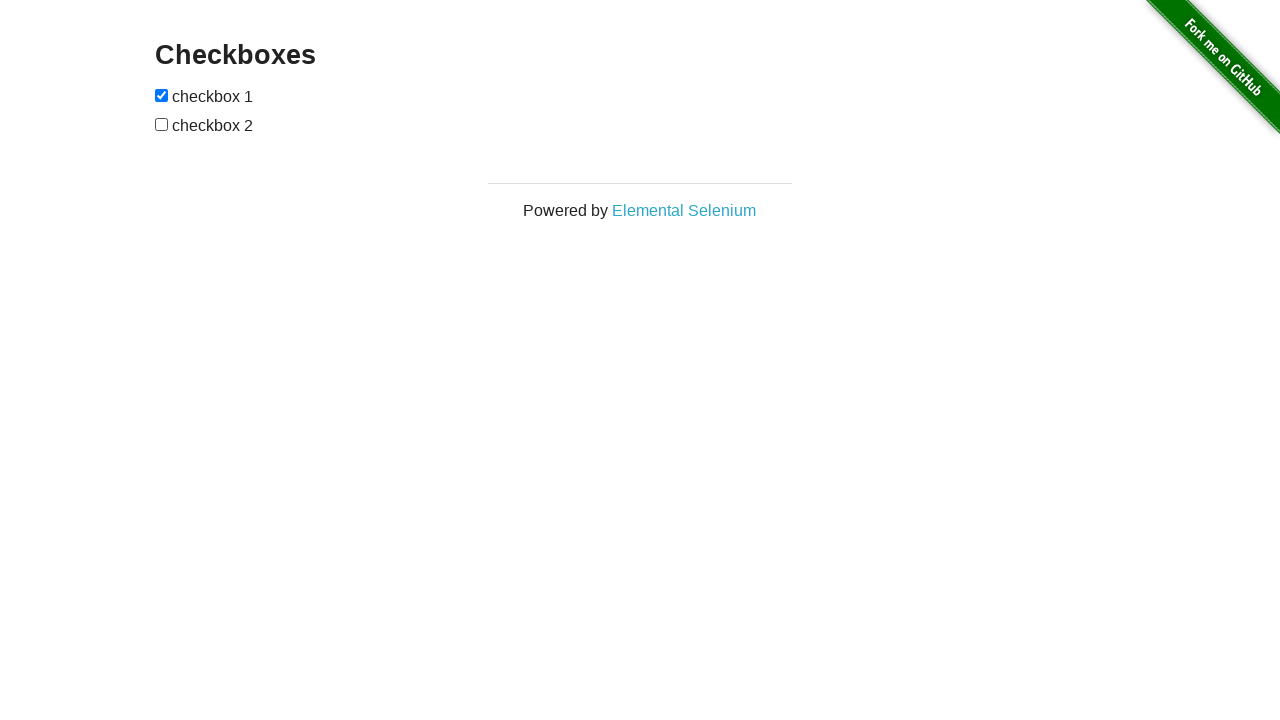

Verified second checkbox is now deselected
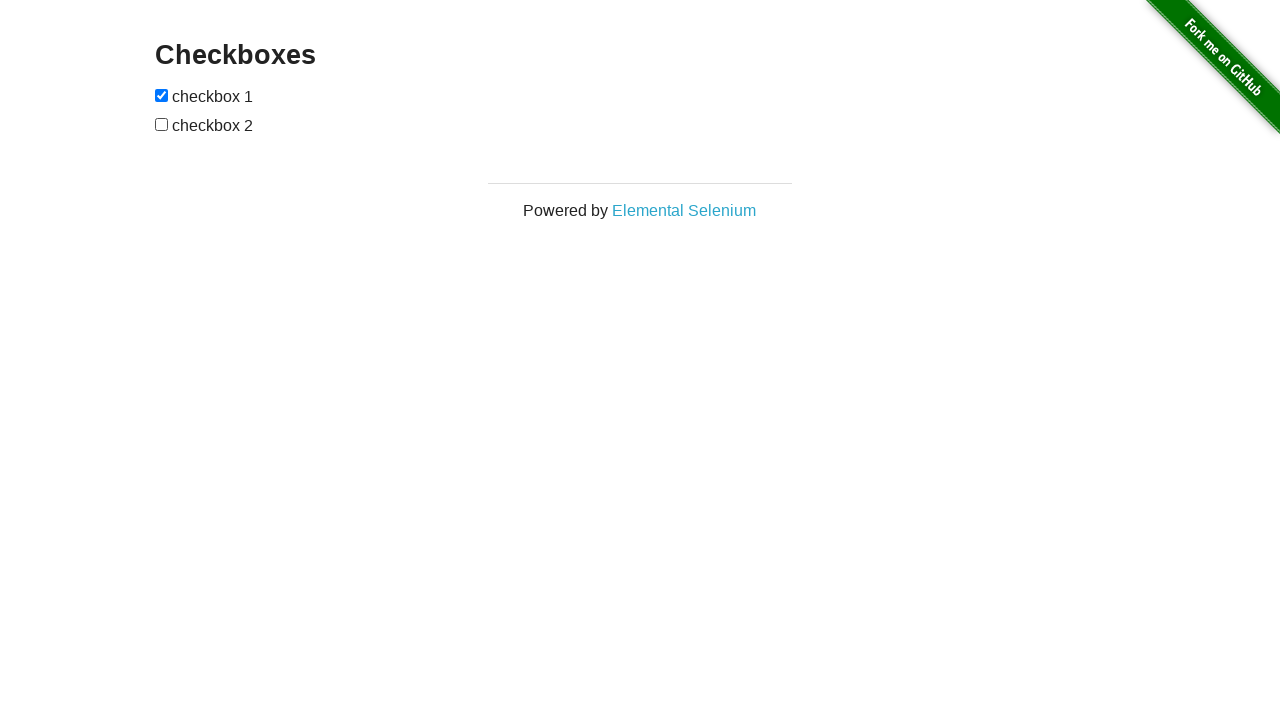

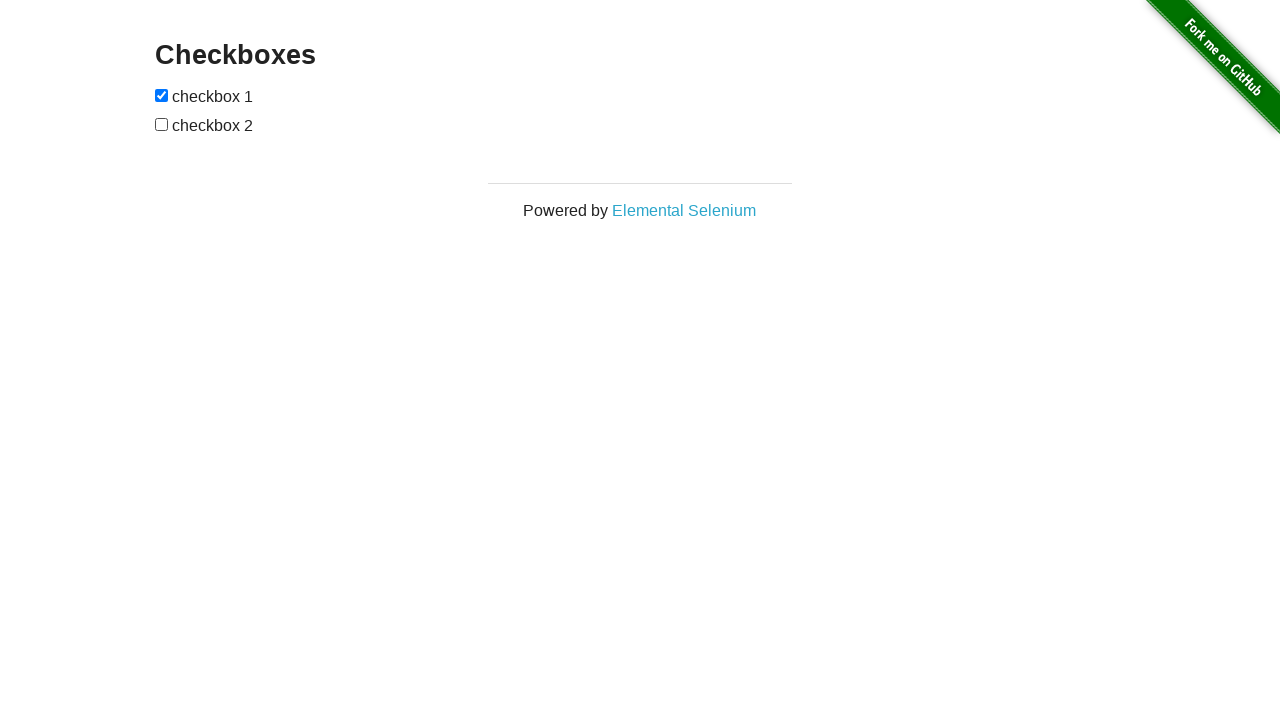